Tests retrieving the position and dimensions of the TAU logo element on the learning paths page to verify its layout properties.

Starting URL: https://testautomationu.applitools.com/learningpaths.html

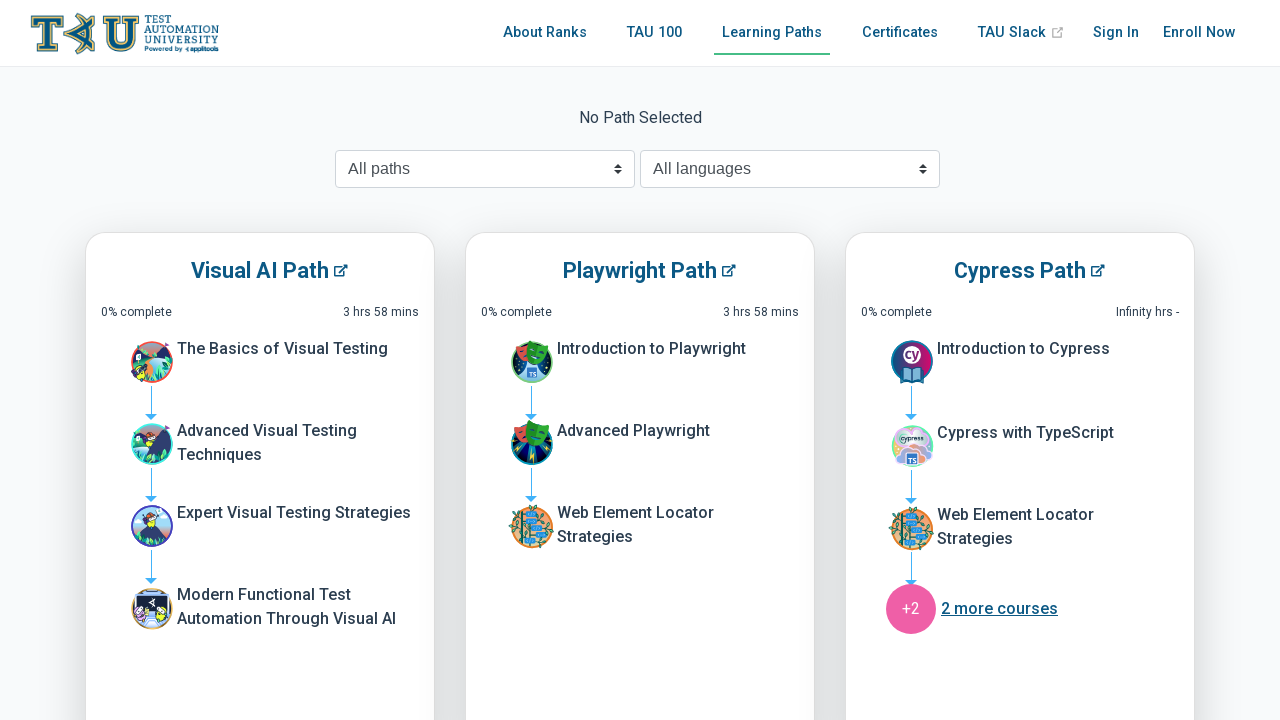

Navigated to learning paths page
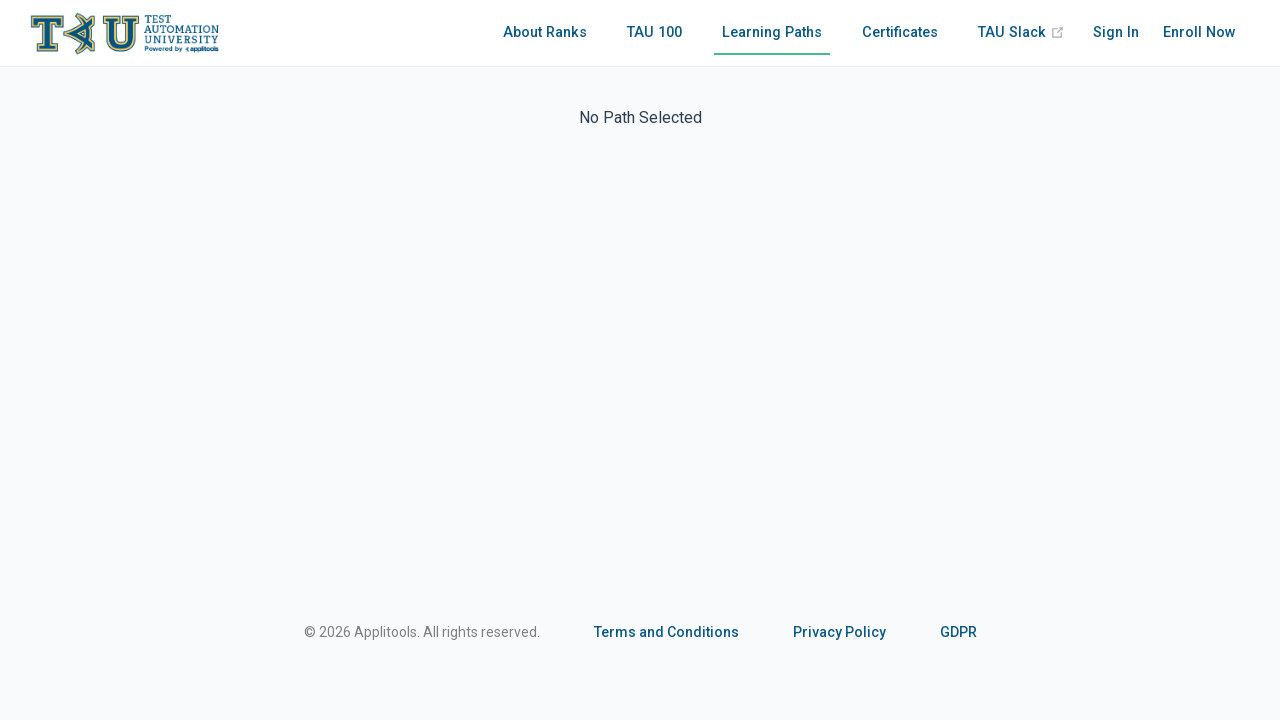

Located TAU logo element
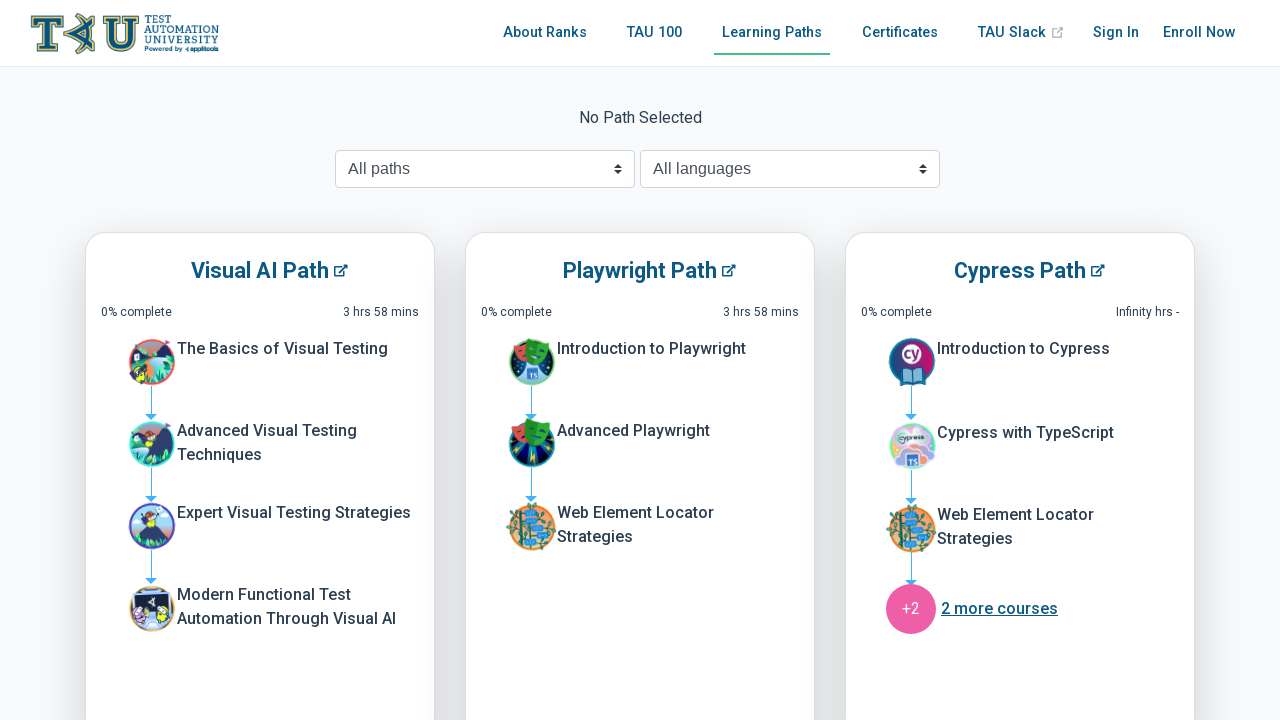

TAU logo element is visible
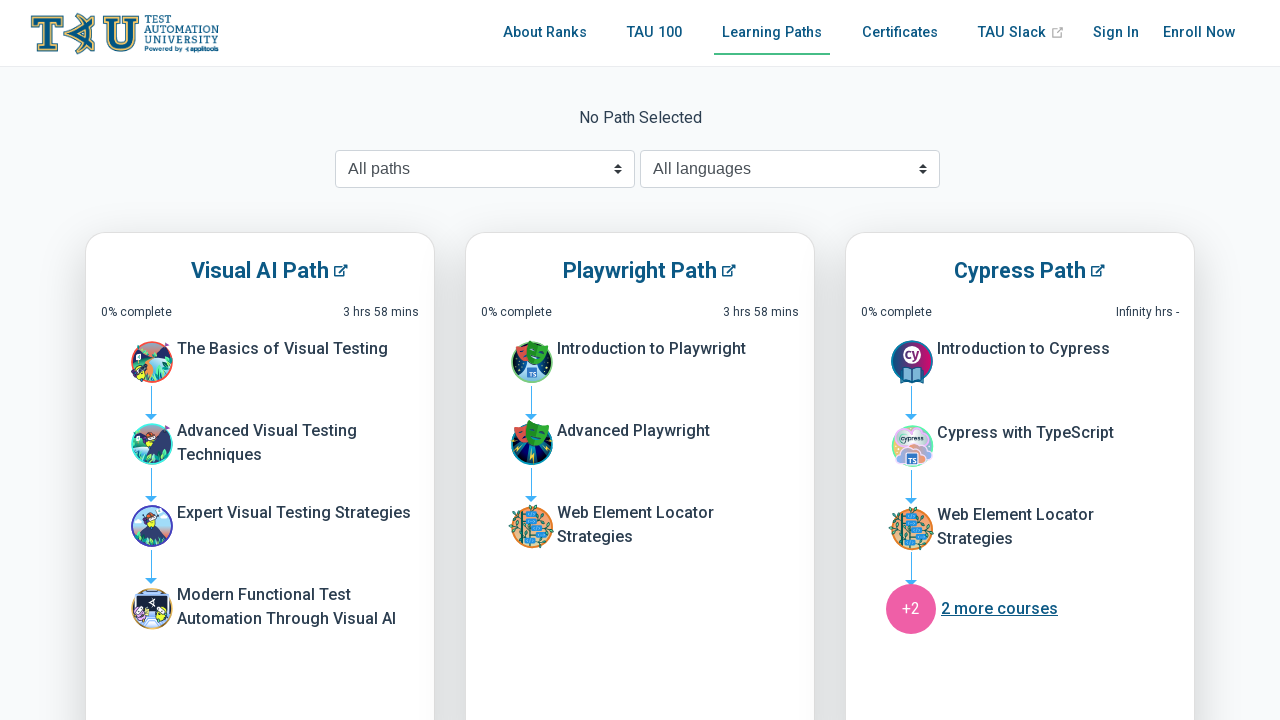

Retrieved bounding box of TAU logo element
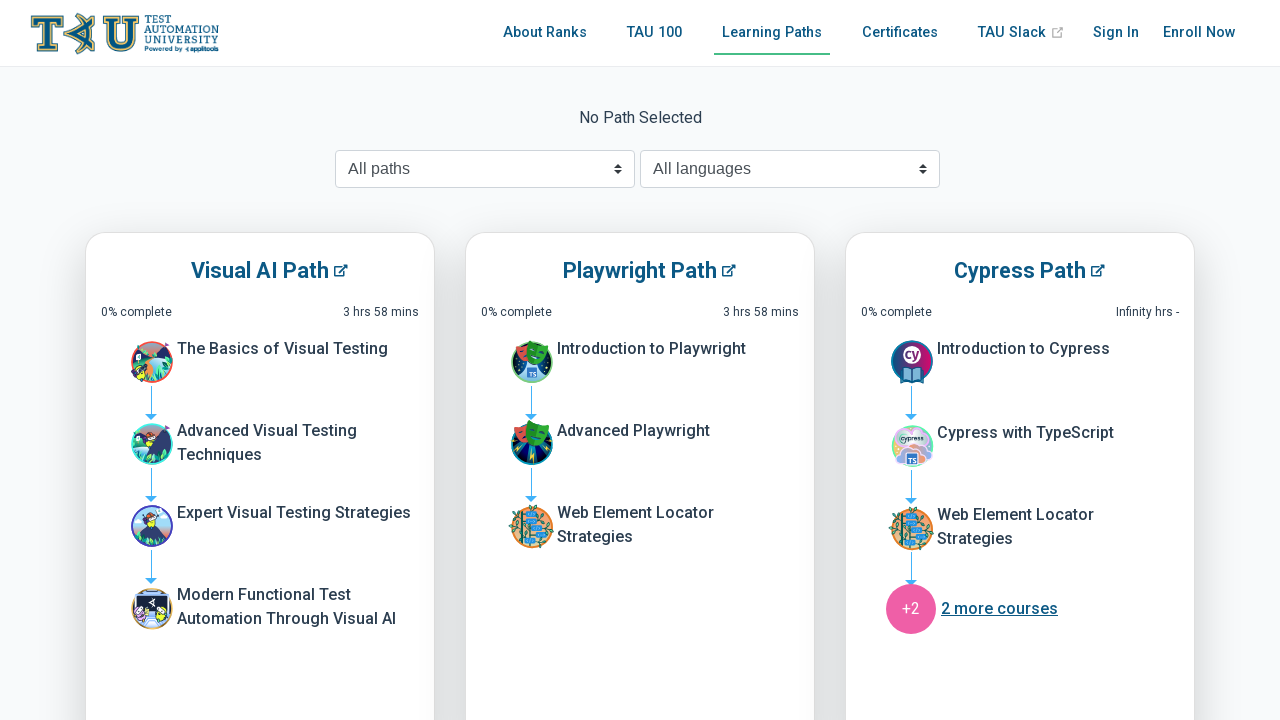

Verified that bounding box is not None
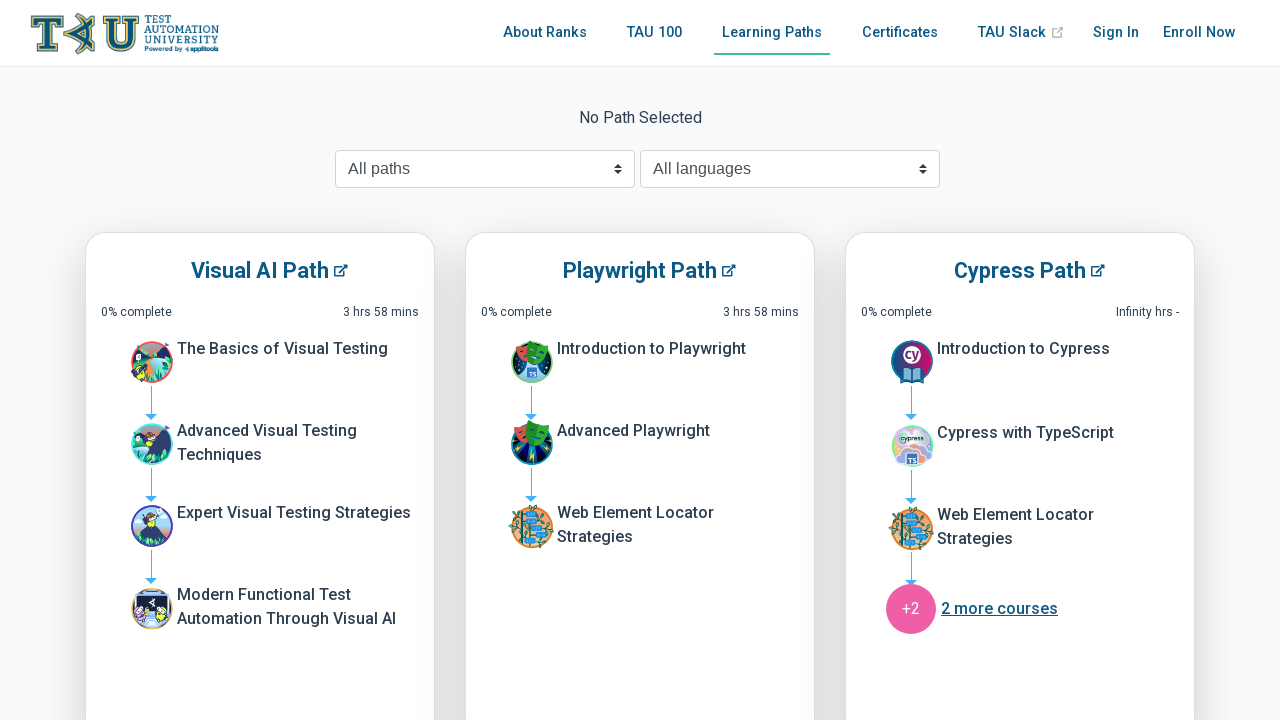

Verified that logo width is positive
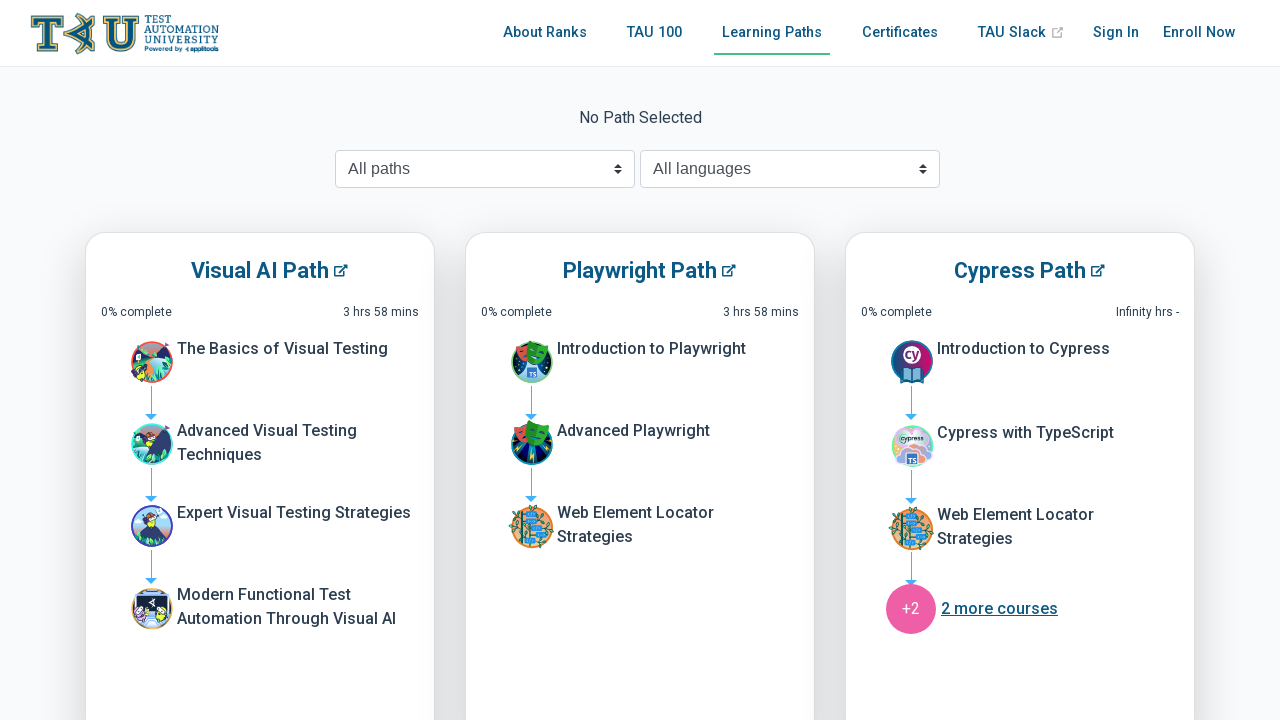

Verified that logo height is positive
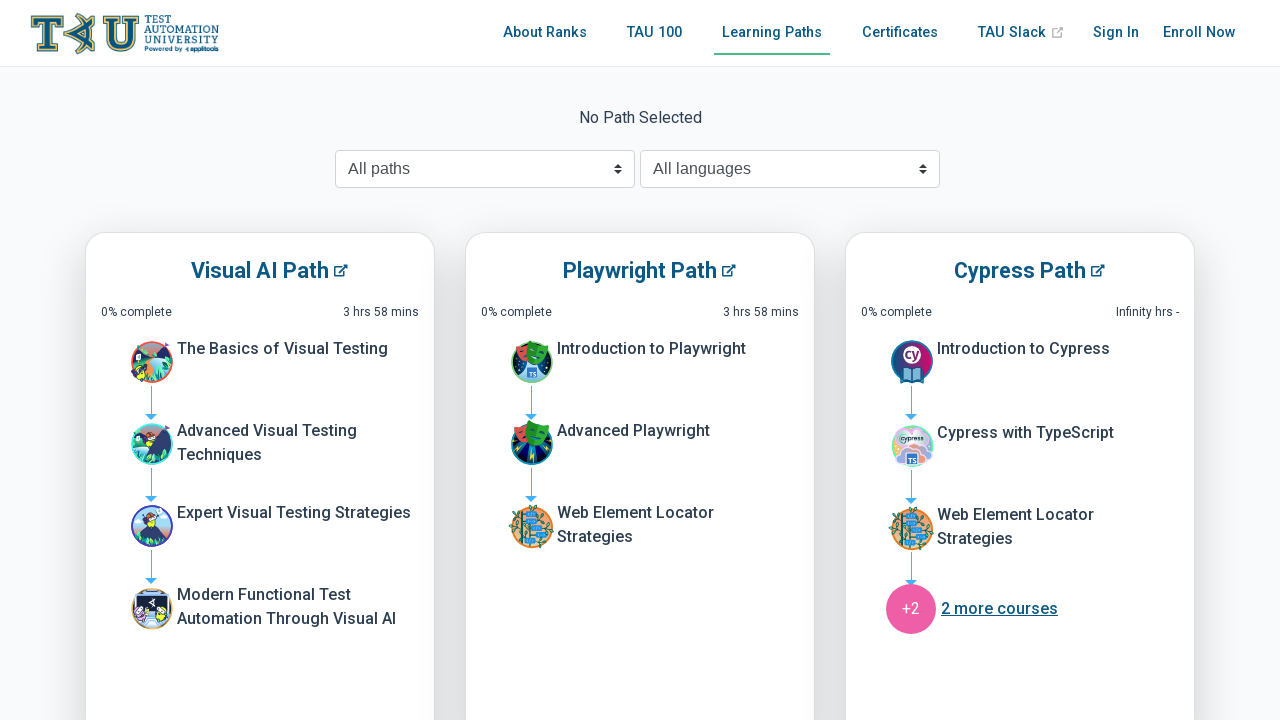

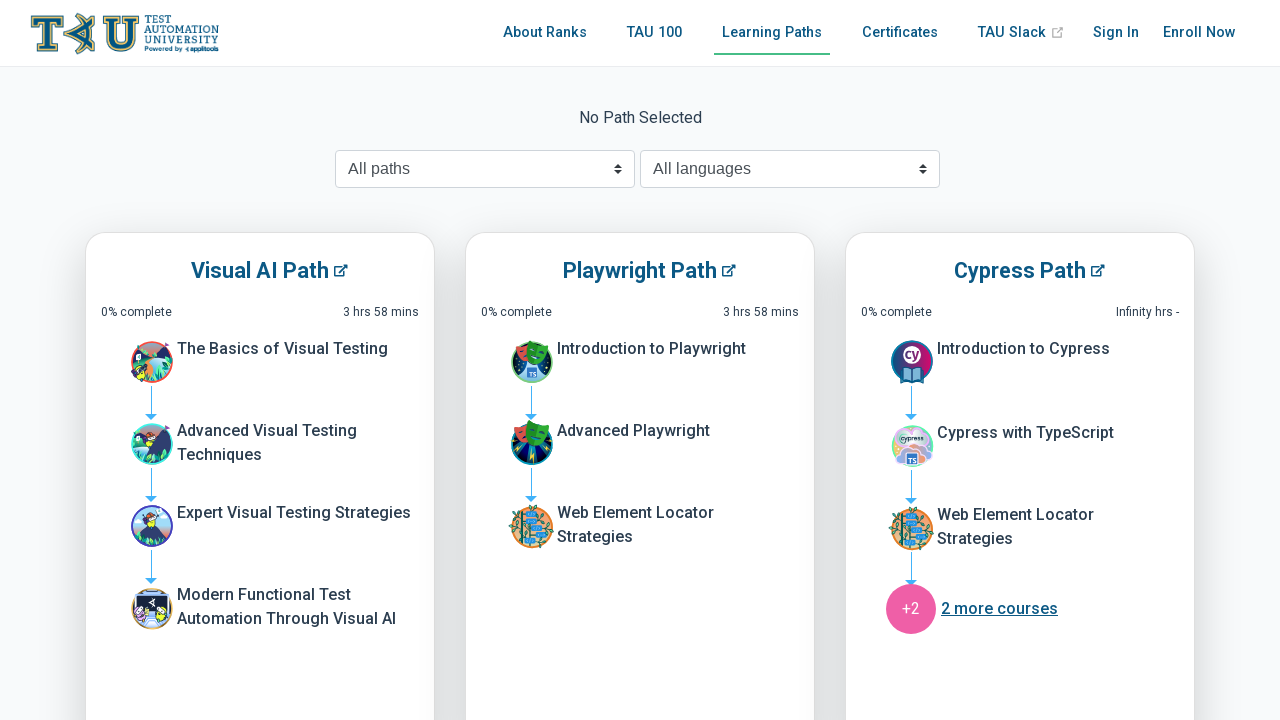